Tests back and forth navigation by clicking on A/B Testing link, verifying the page title, navigating back, and verifying the home page title

Starting URL: https://practice.cydeo.com

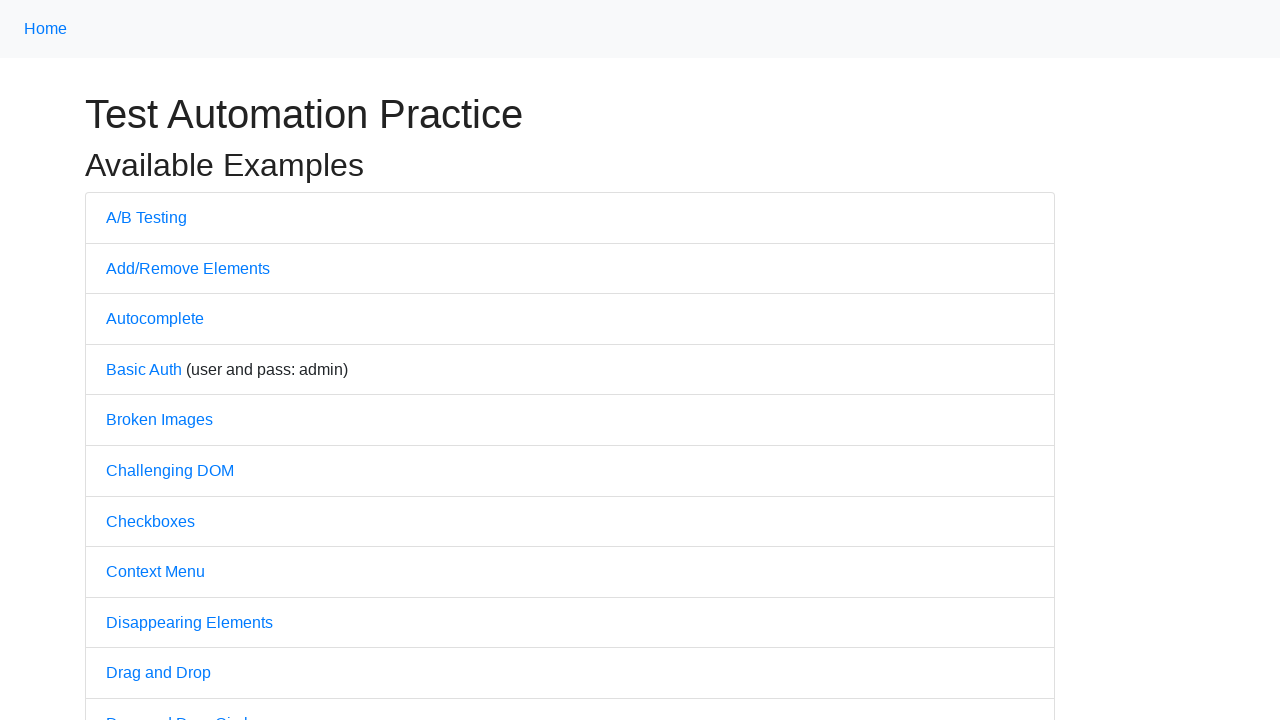

Clicked on A/B Testing link at (146, 217) on text=A/B Testing
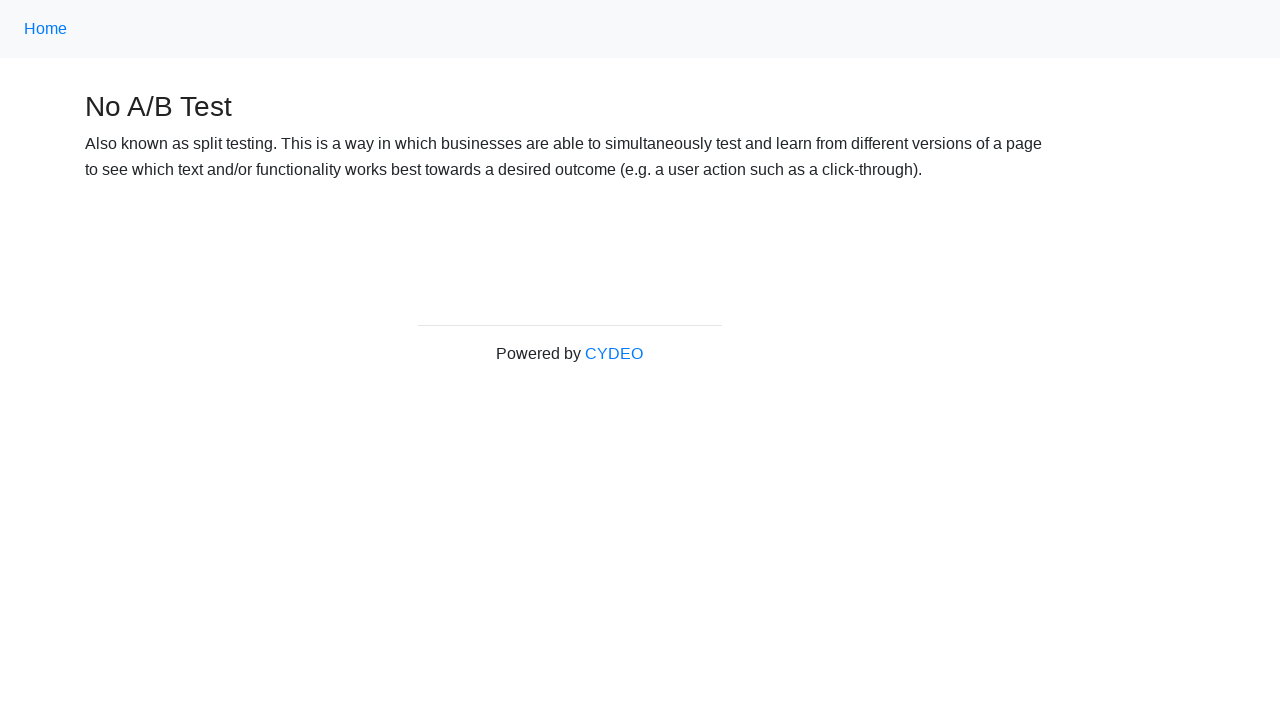

A/B Testing page loaded (domcontentloaded)
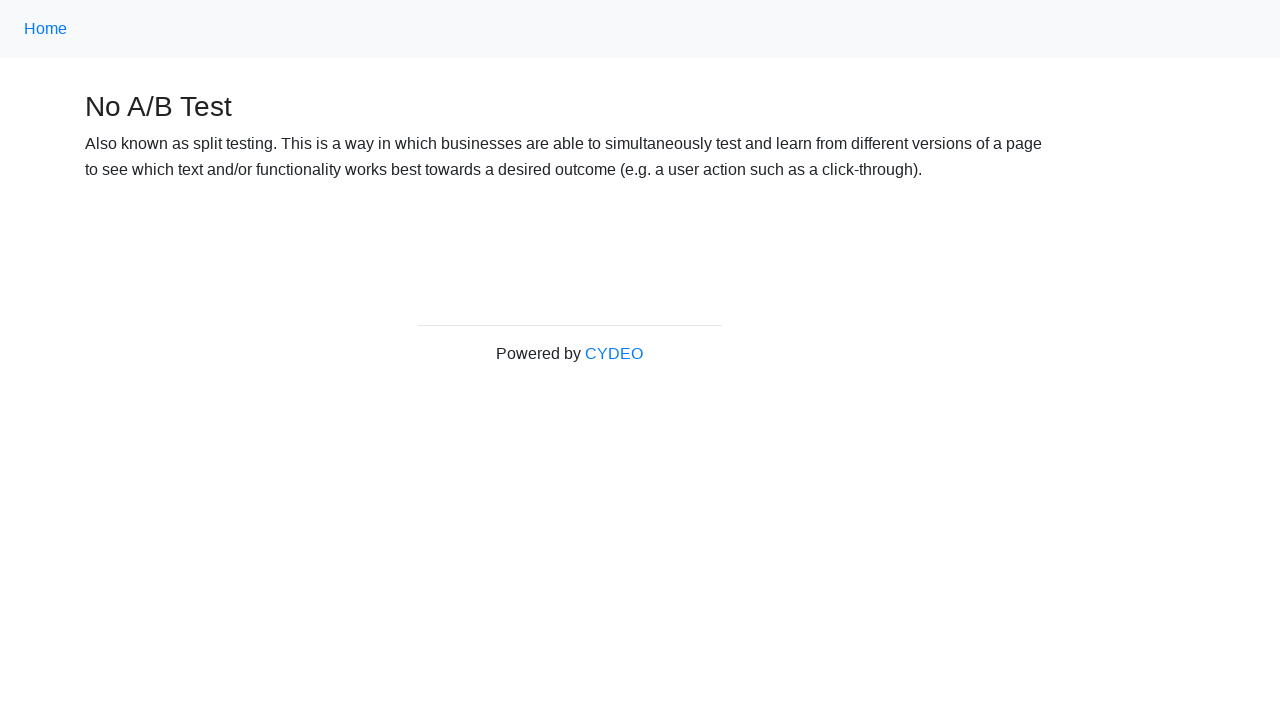

Verified page title is 'No A/B Test'
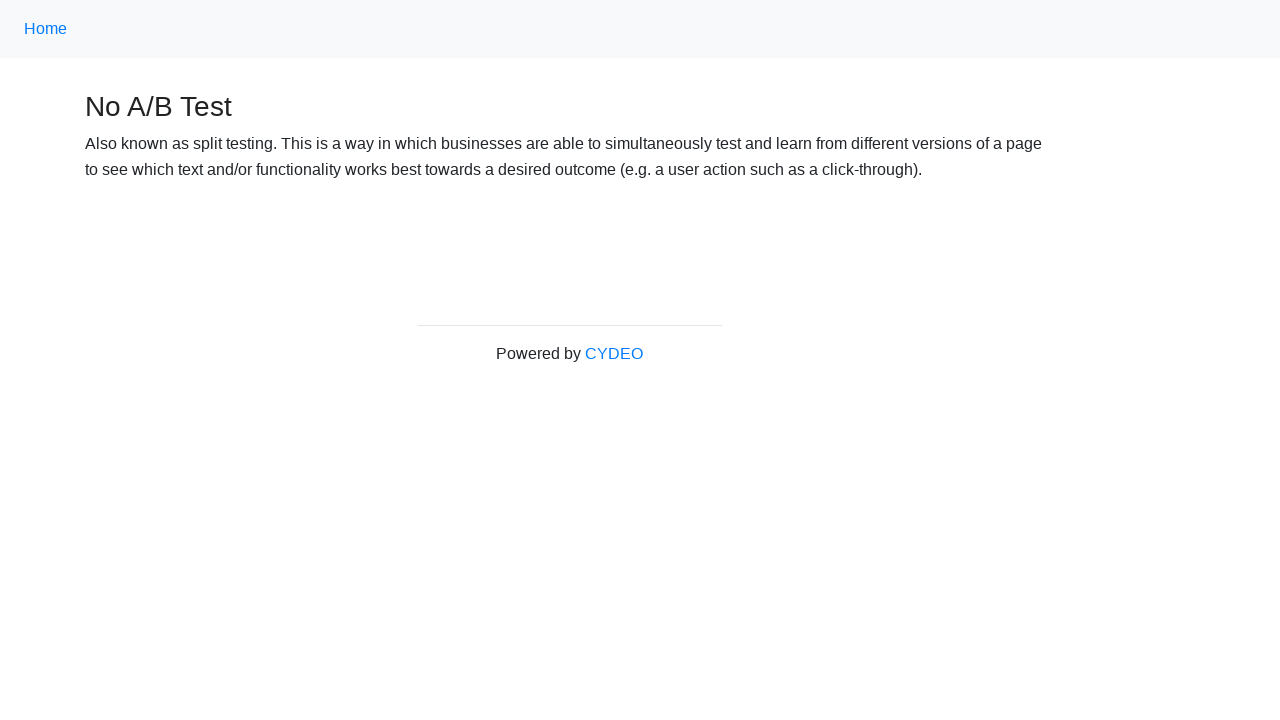

Navigated back to home page
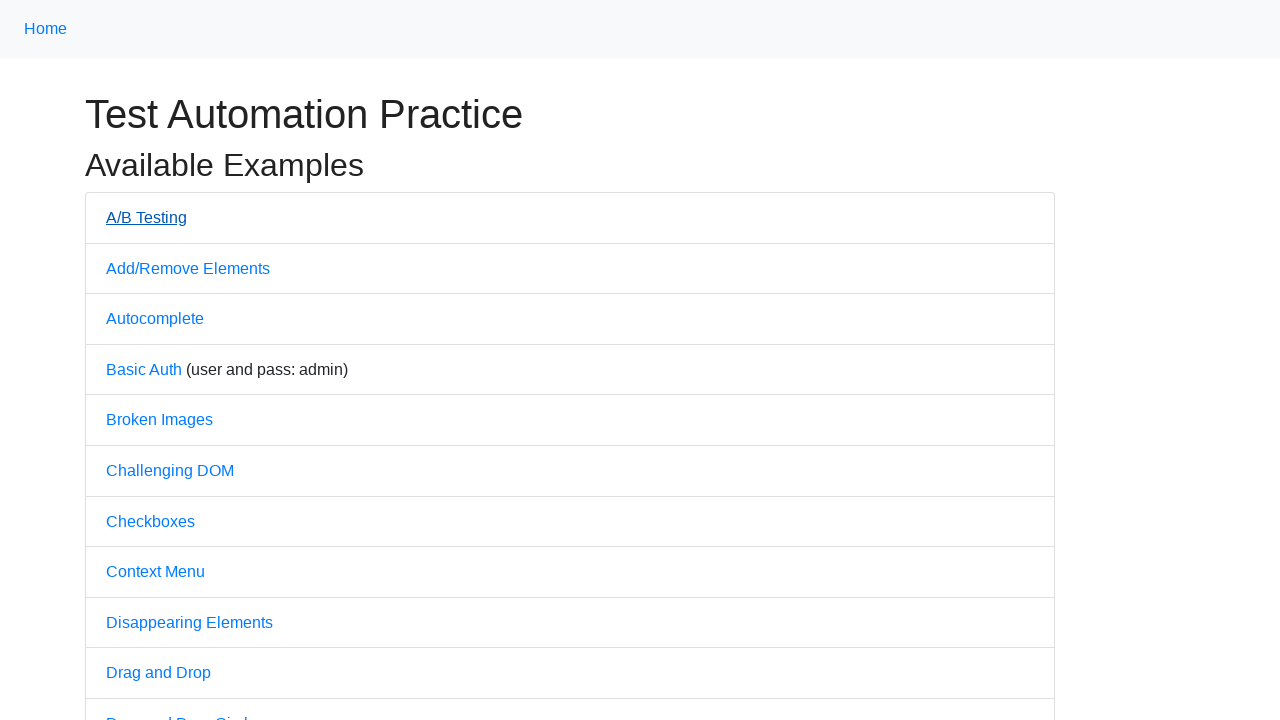

Home page loaded (domcontentloaded)
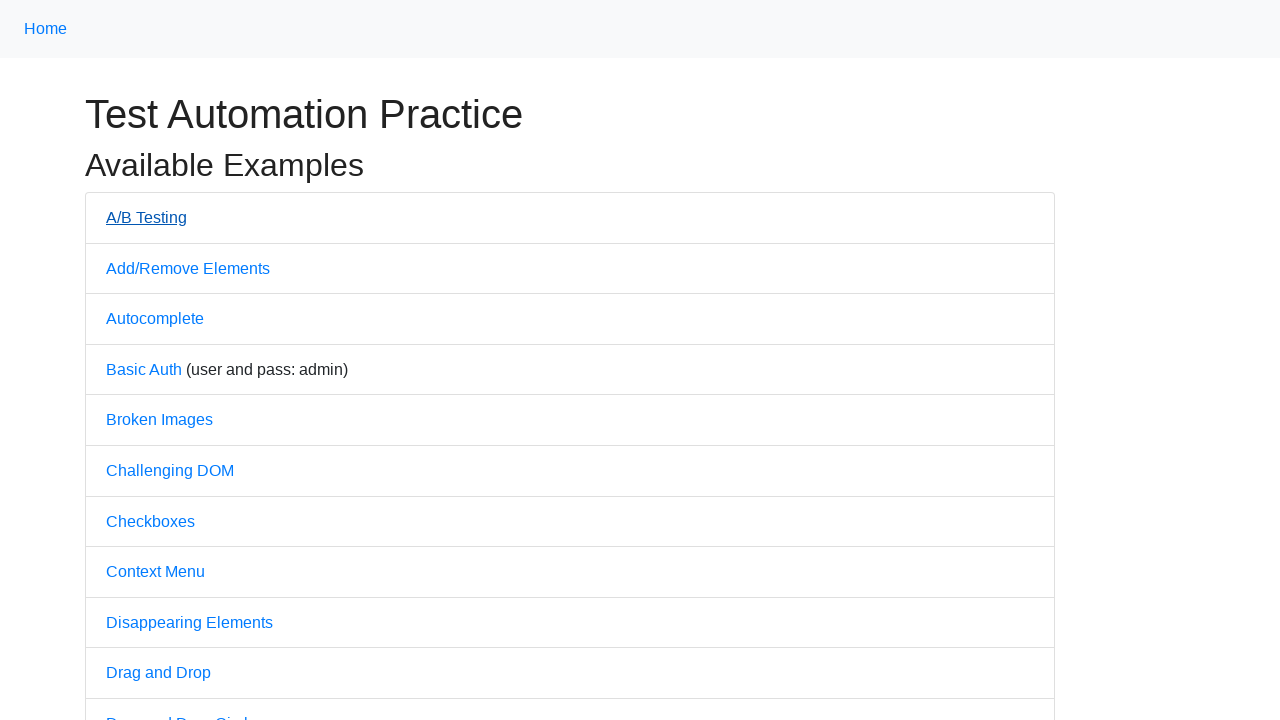

Verified home page title is 'Practice'
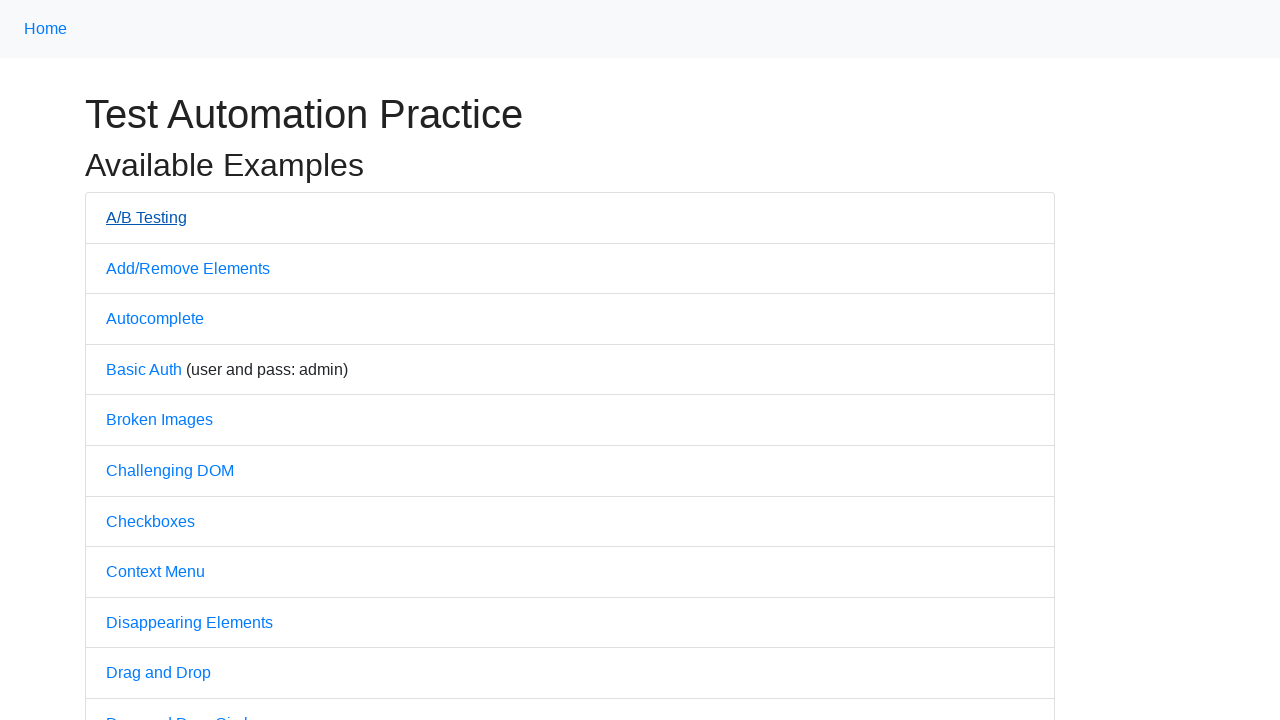

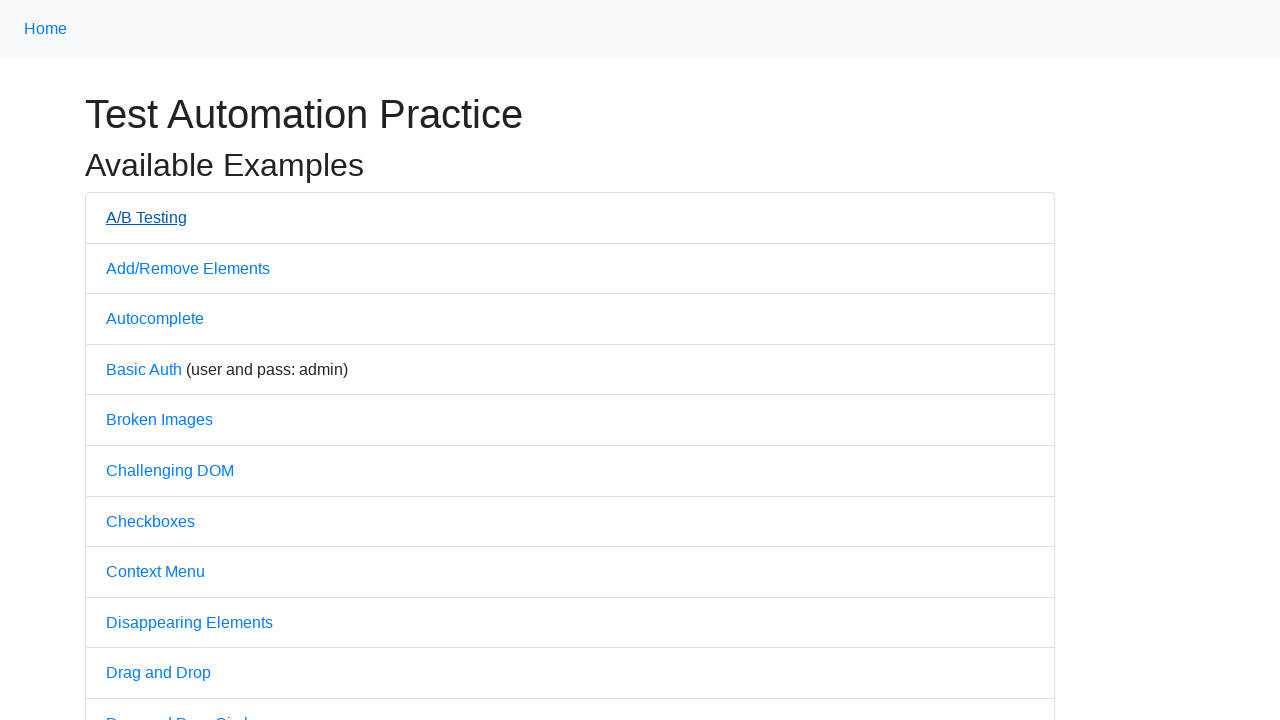